Navigates to an automation practice page and verifies that a web table with price/amount data is displayed and accessible

Starting URL: https://rahulshettyacademy.com/AutomationPractice/

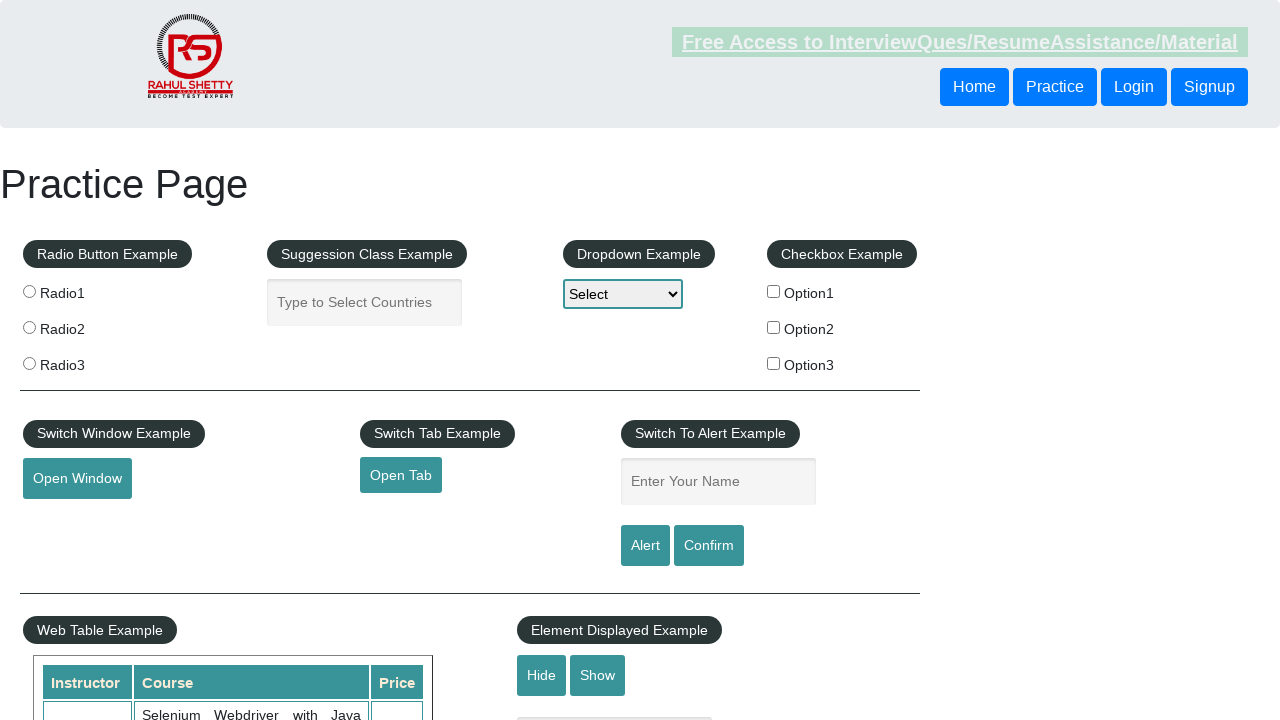

Navigated to automation practice page
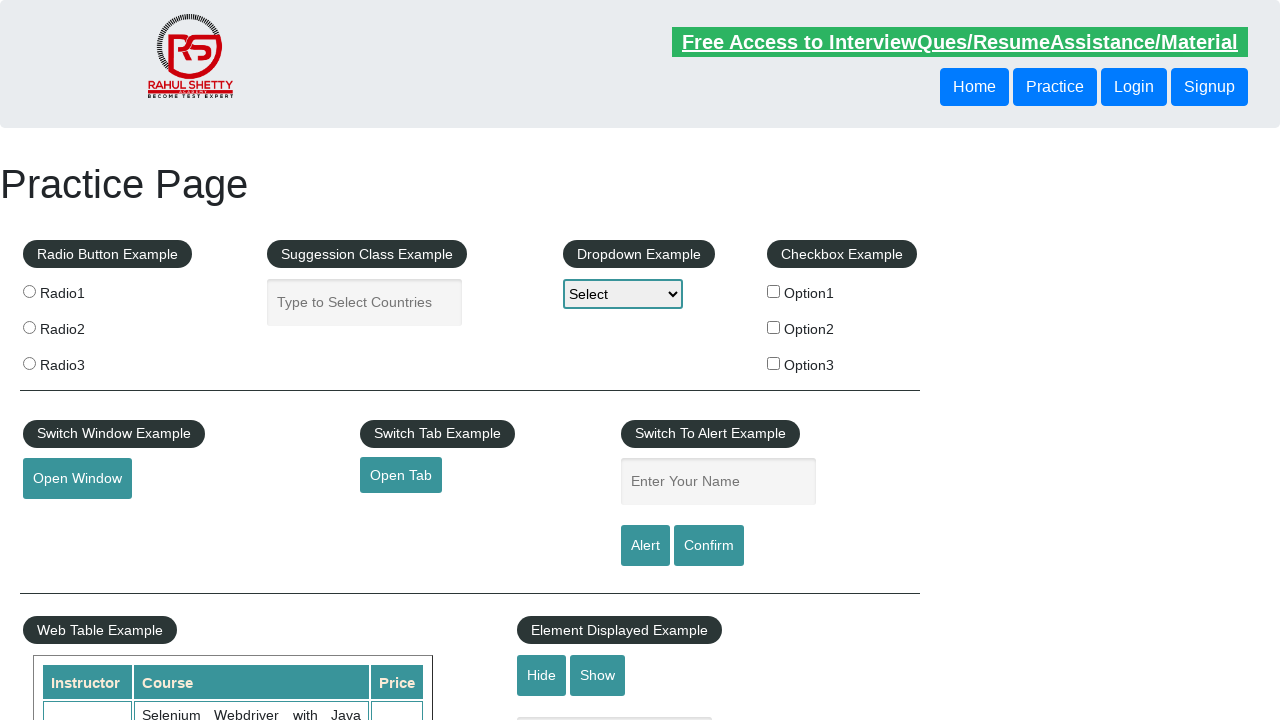

Web table amount column loaded and visible
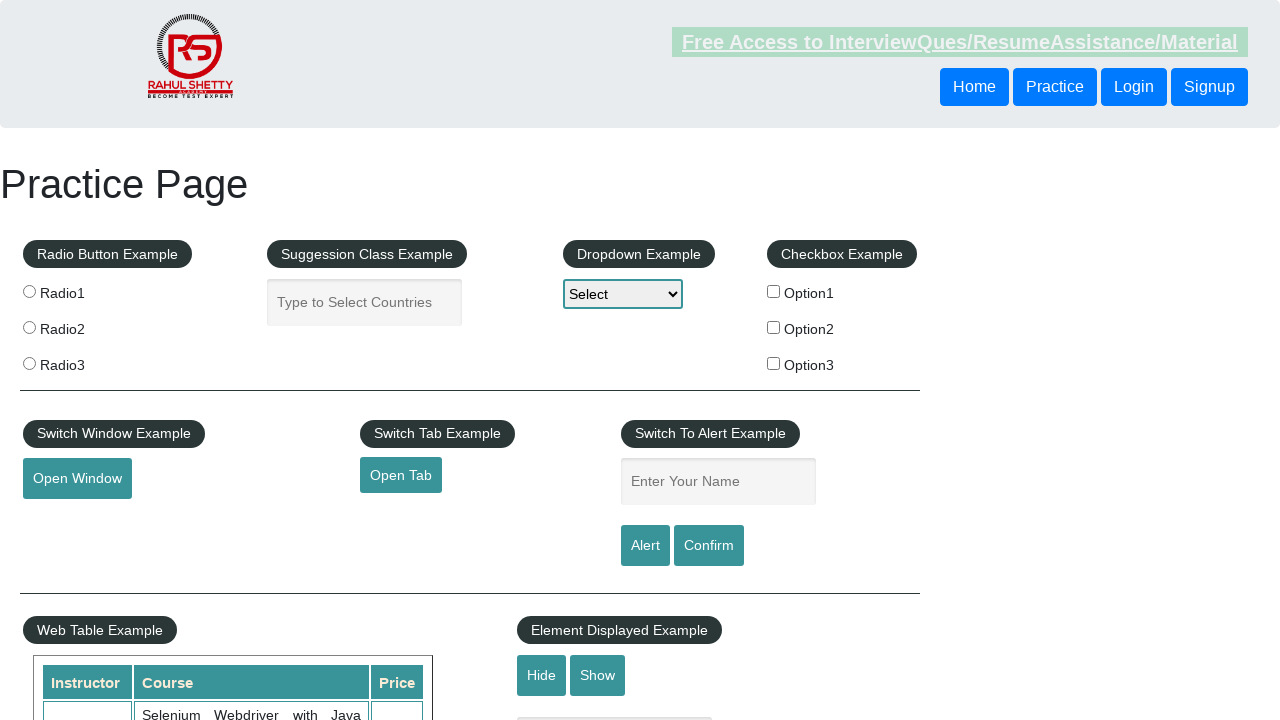

Verified first table cell in amount column is visible
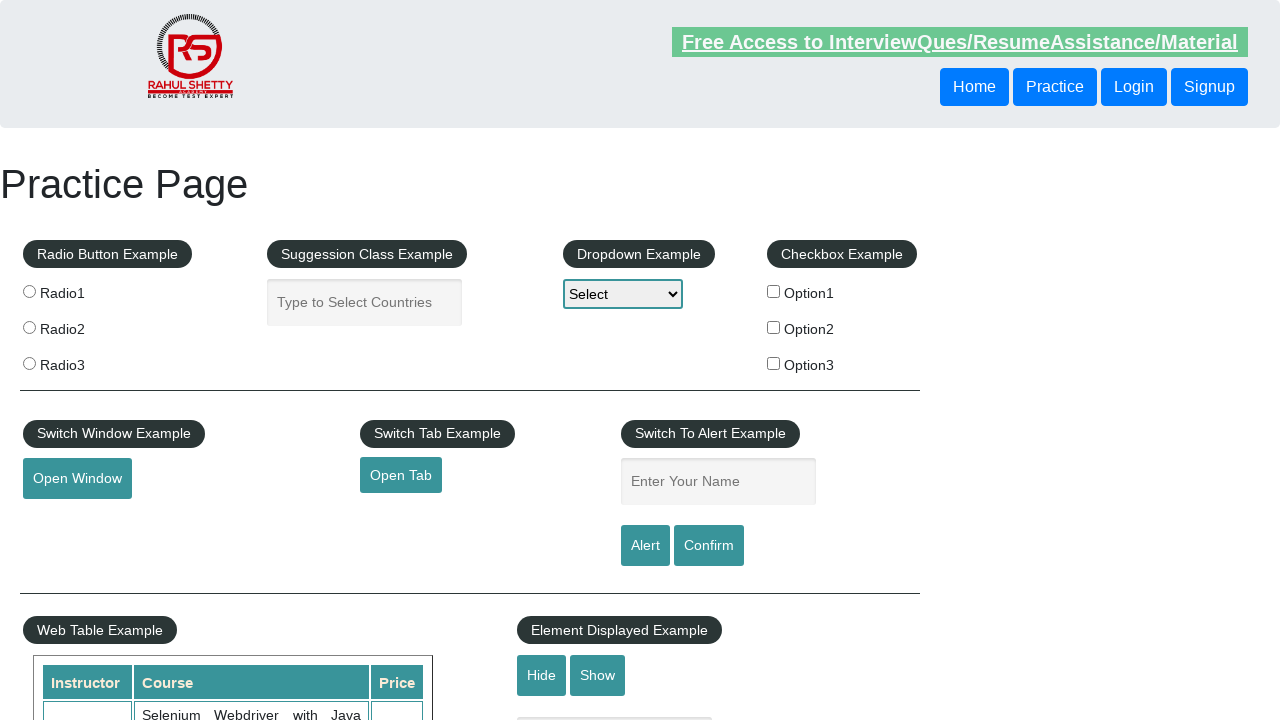

Verified first table cell in city column is visible
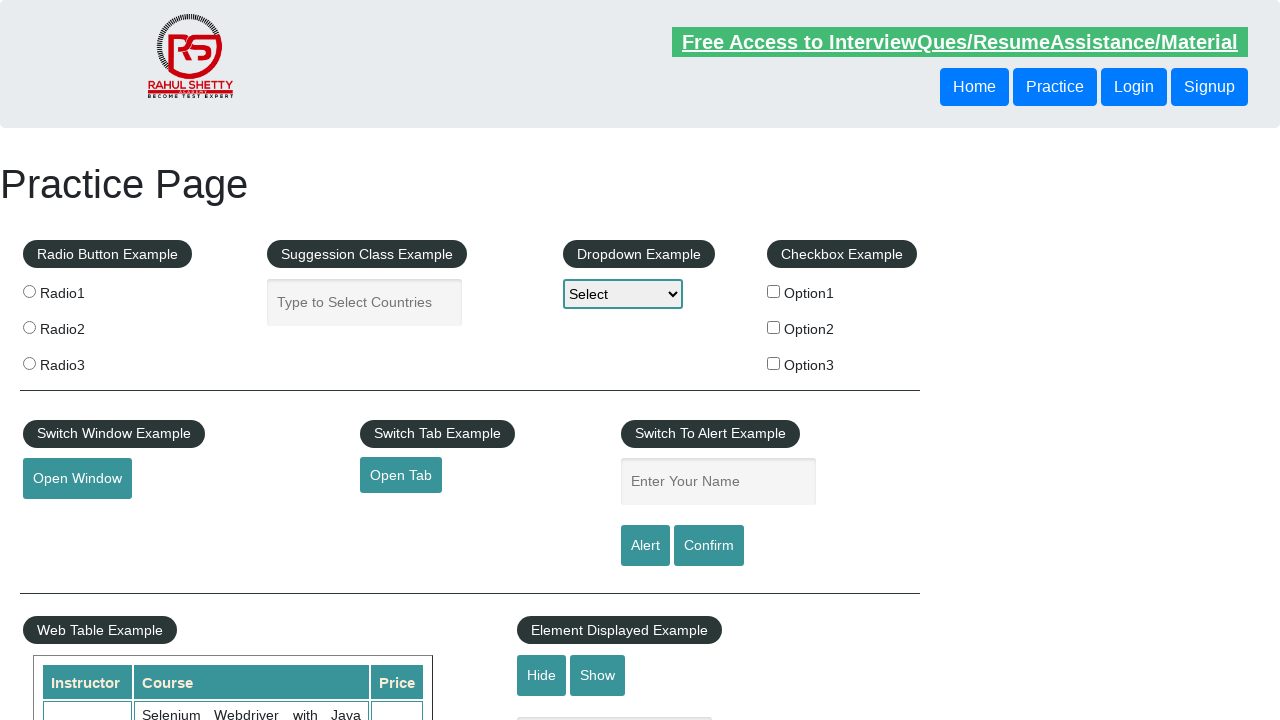

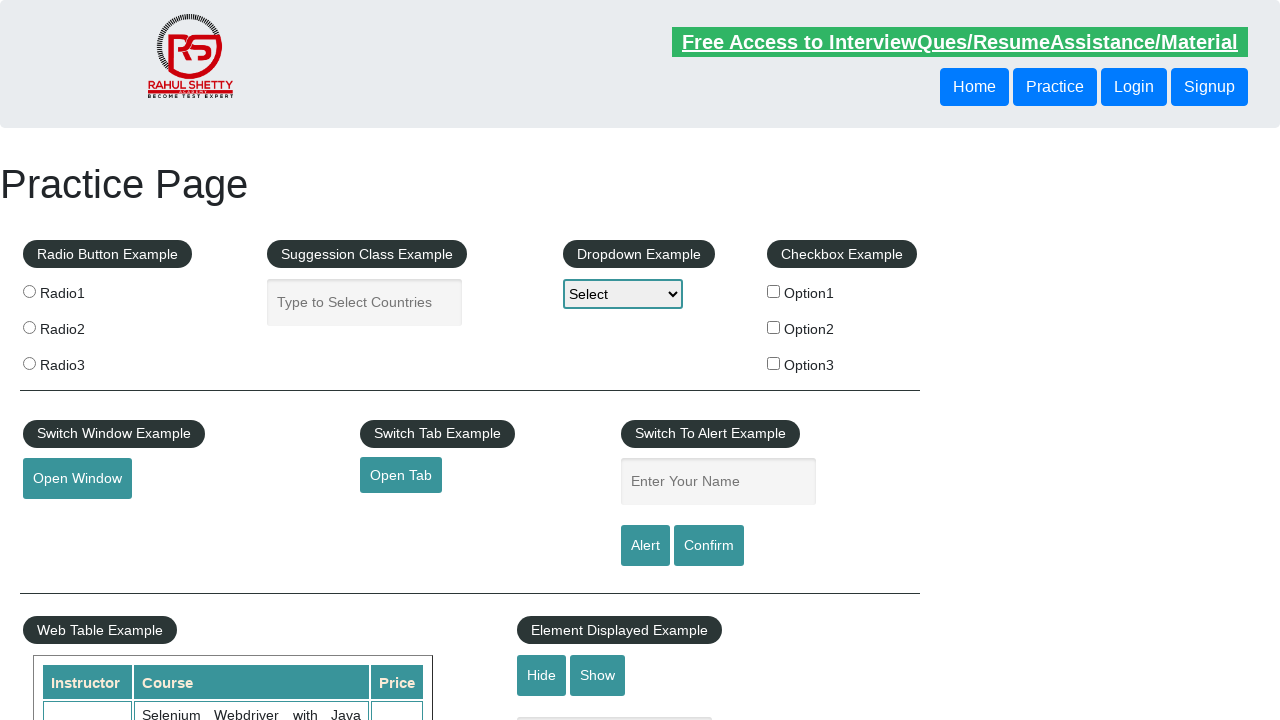